Tests adding multiple quantities of a product to cart, verifying the cart correctly reflects the actual quantity added

Starting URL: https://rahulshettyacademy.com/seleniumPractise#/

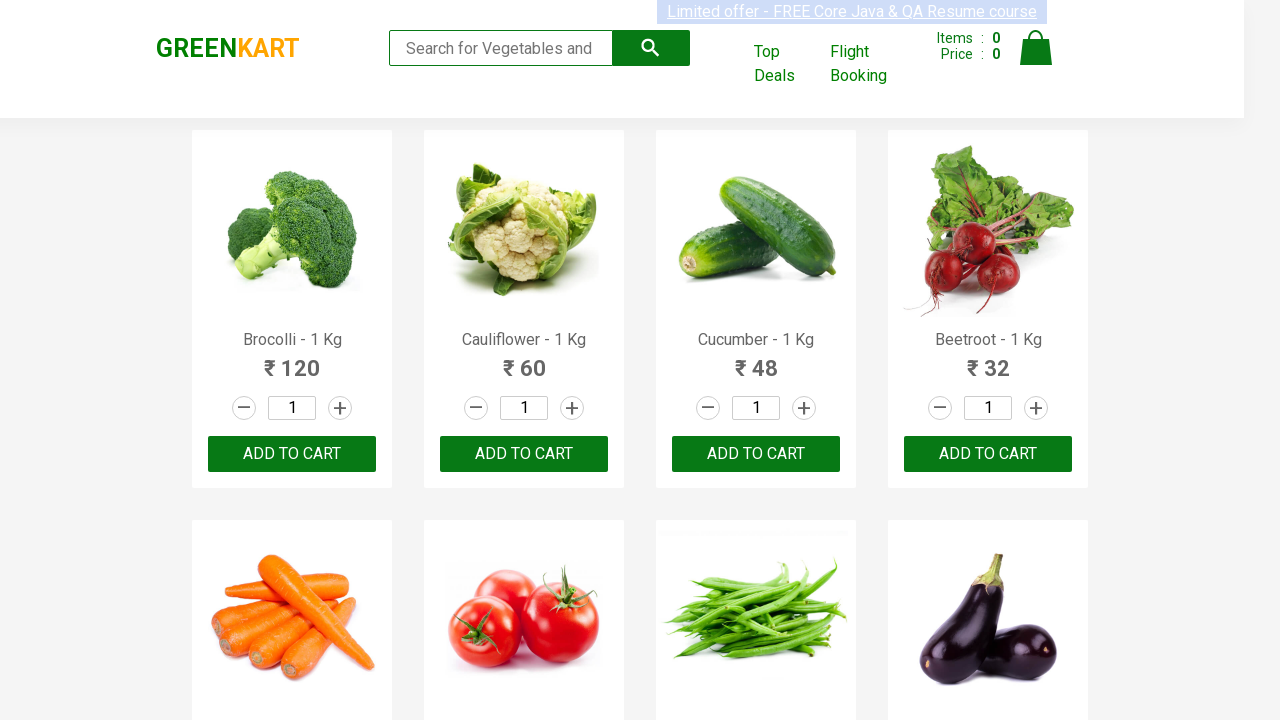

Filled search field with 'Brocolli - 1 Kg' on input.search-keyword
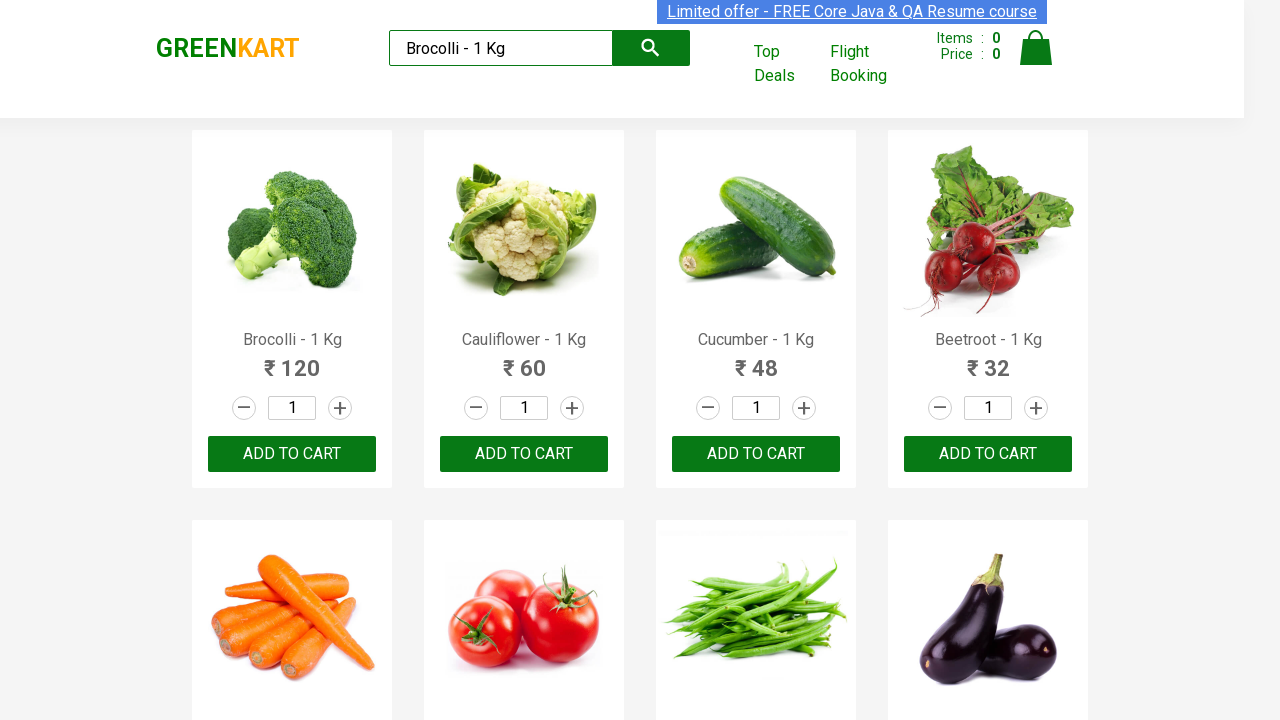

Waited for search results to filter
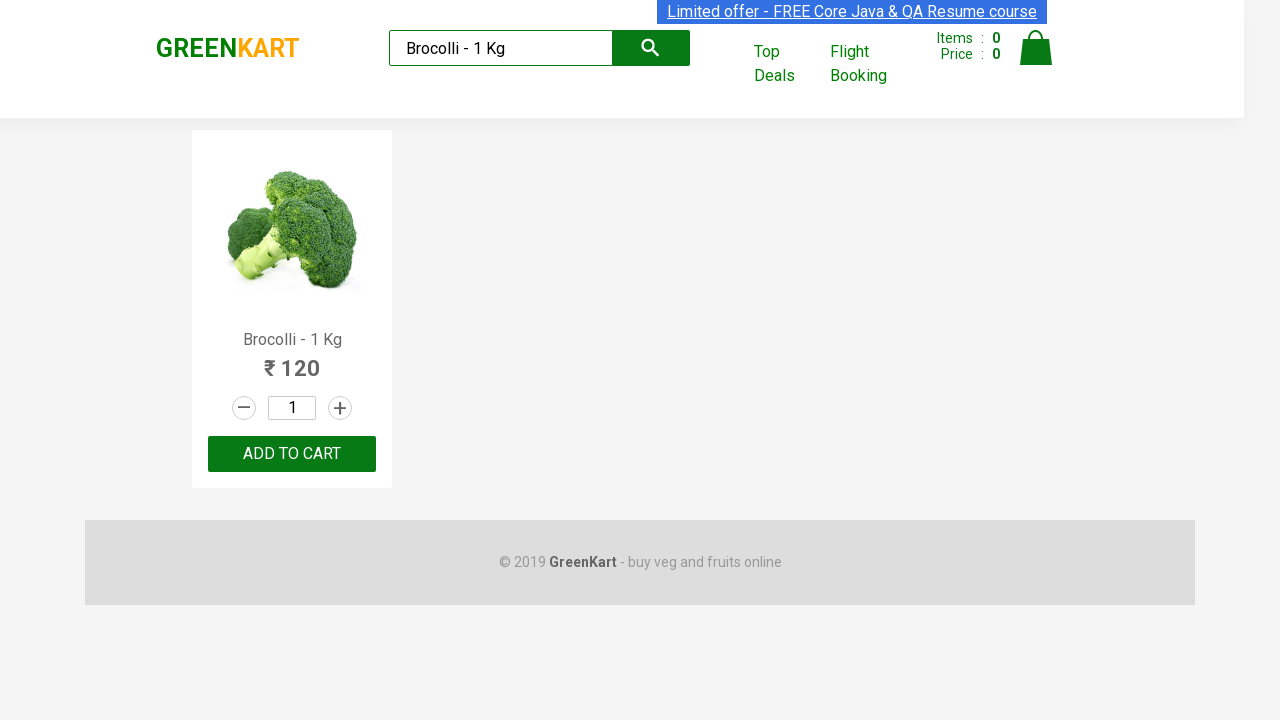

Located quantity input field for Brocolli product
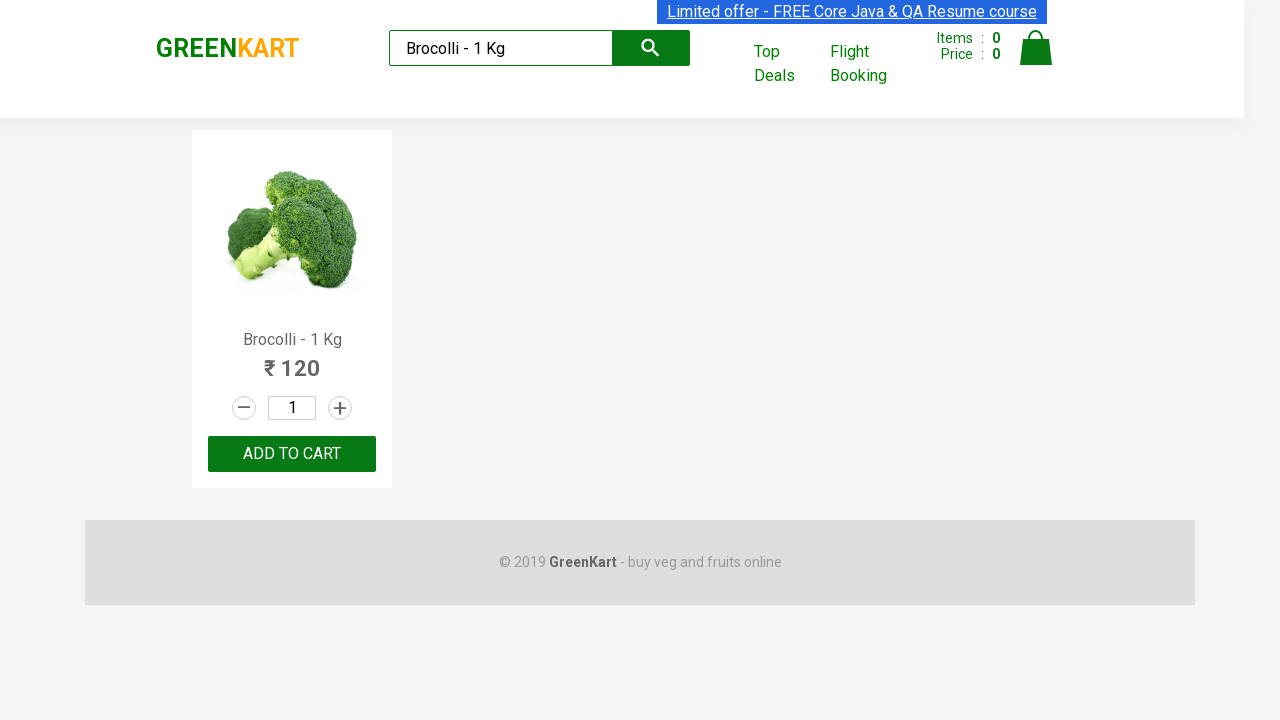

Cleared quantity input field on .product:has-text('Brocolli - 1 Kg') input.quantity
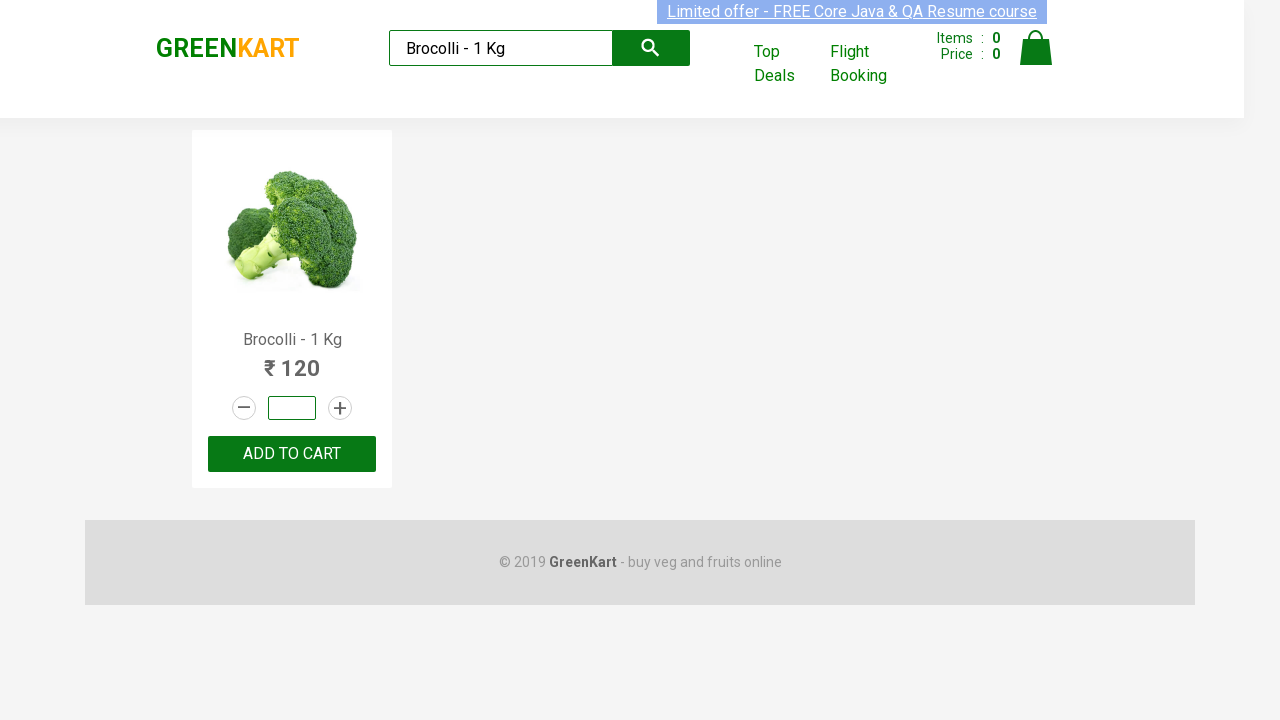

Set quantity to 3 on .product:has-text('Brocolli - 1 Kg') input.quantity
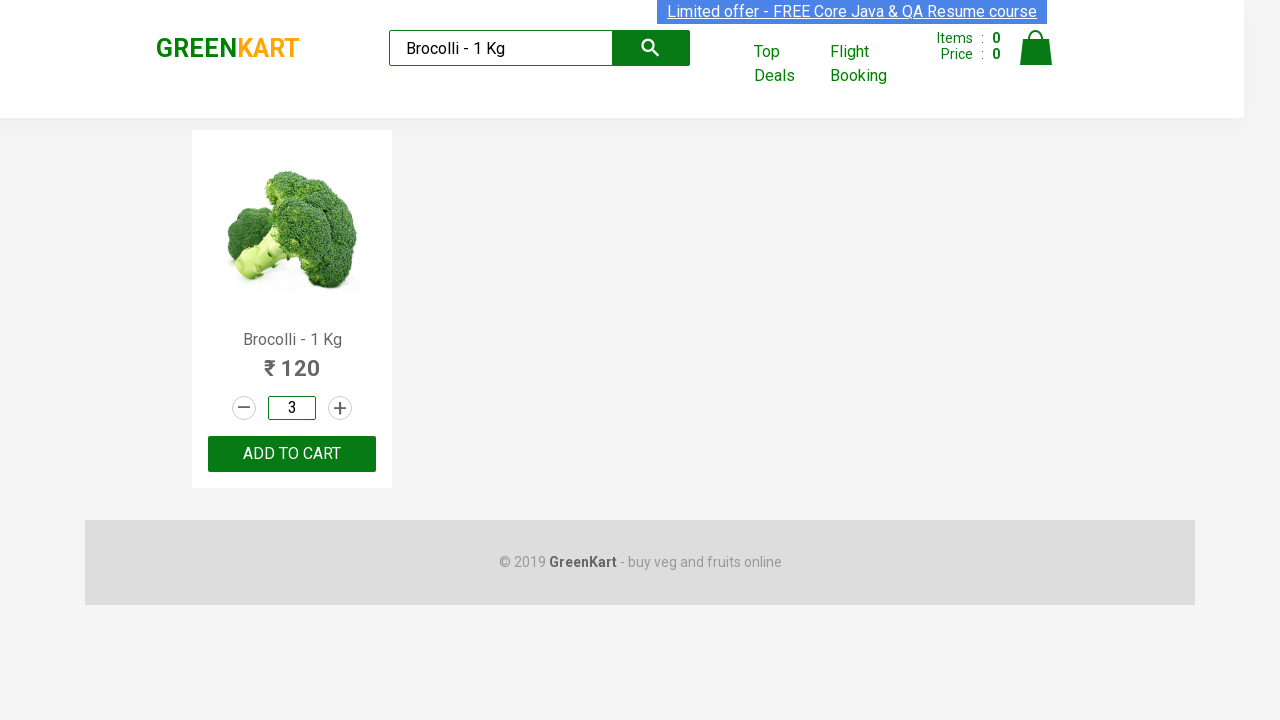

Clicked ADD TO CART button for Brocolli product at (292, 454) on .product:has-text('Brocolli - 1 Kg') button:has-text('ADD TO CART')
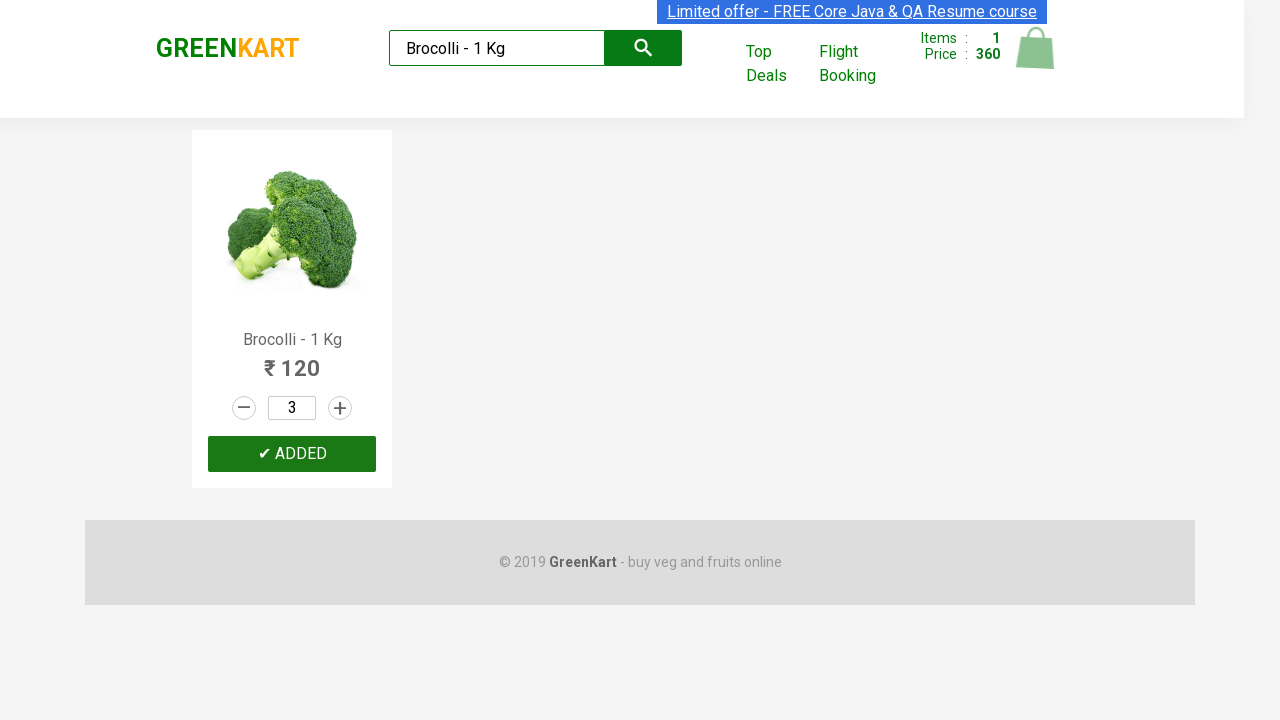

Verified cart displays 3 items for Brocolli product
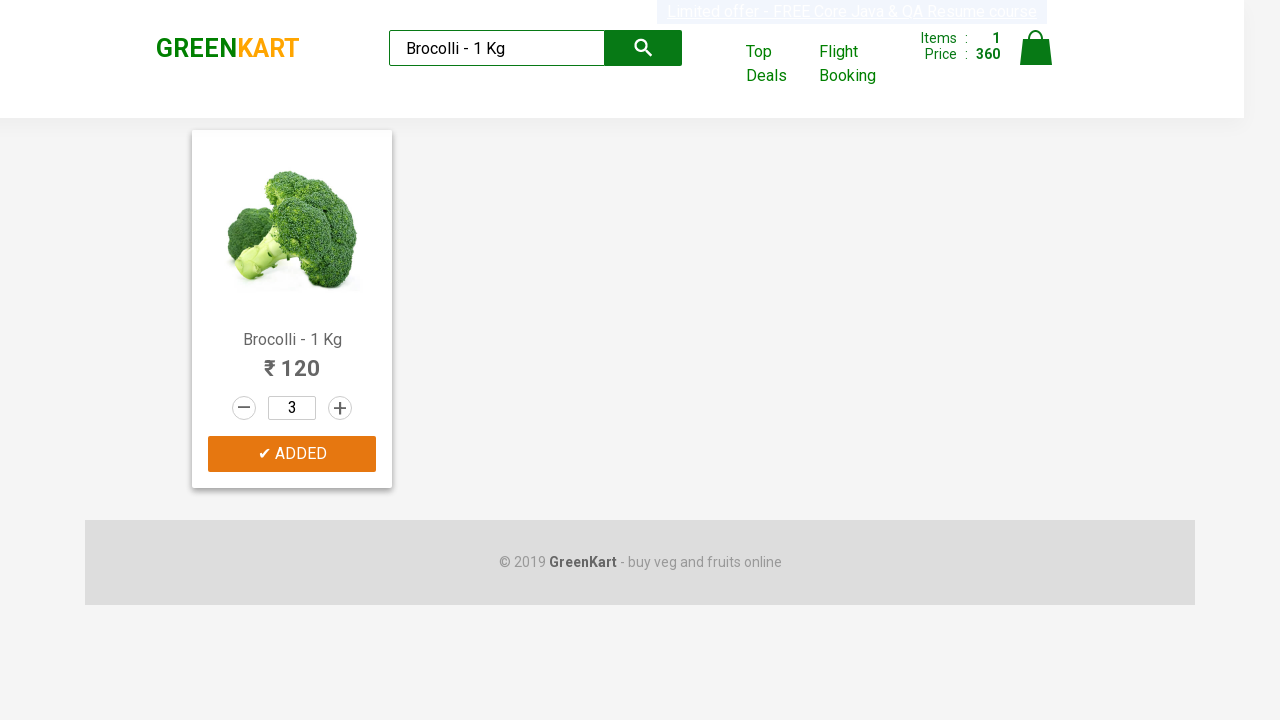

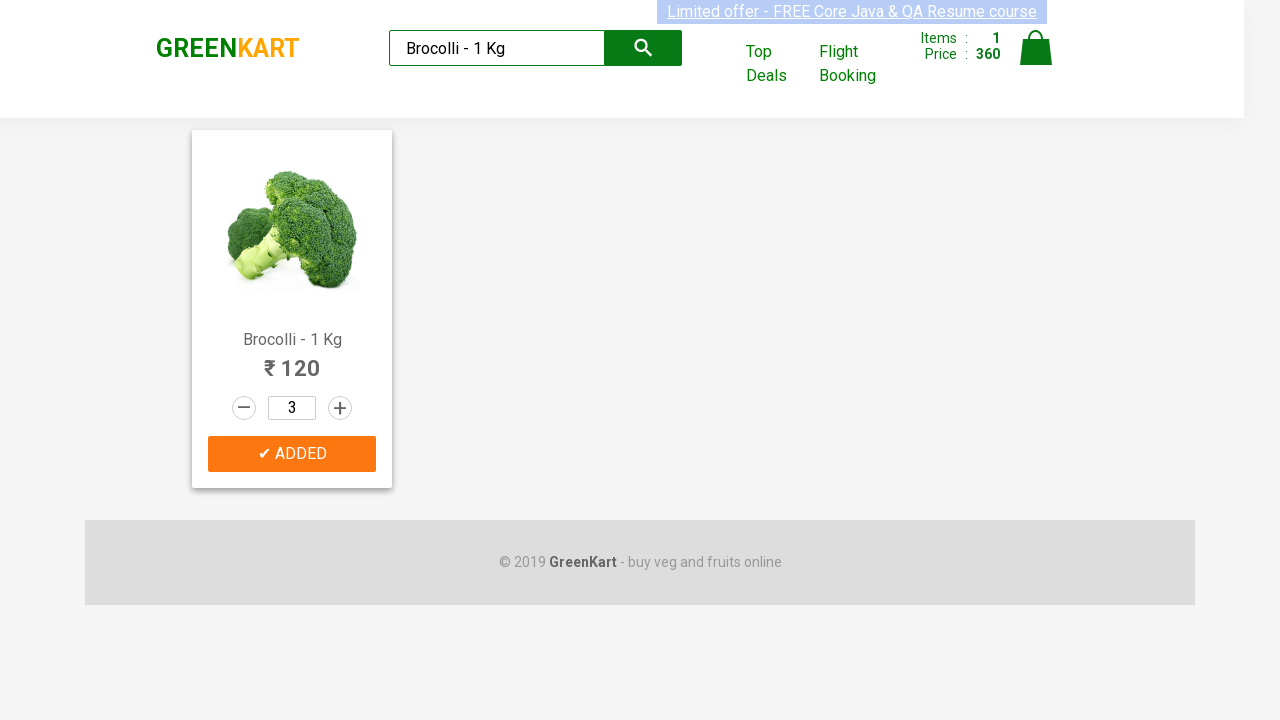